Tests browser window handling by clicking a link that opens a new window, then switching between the parent and child windows to verify multi-window navigation works correctly.

Starting URL: https://opensource-demo.orangehrmlive.com/web/index.php/auth/login

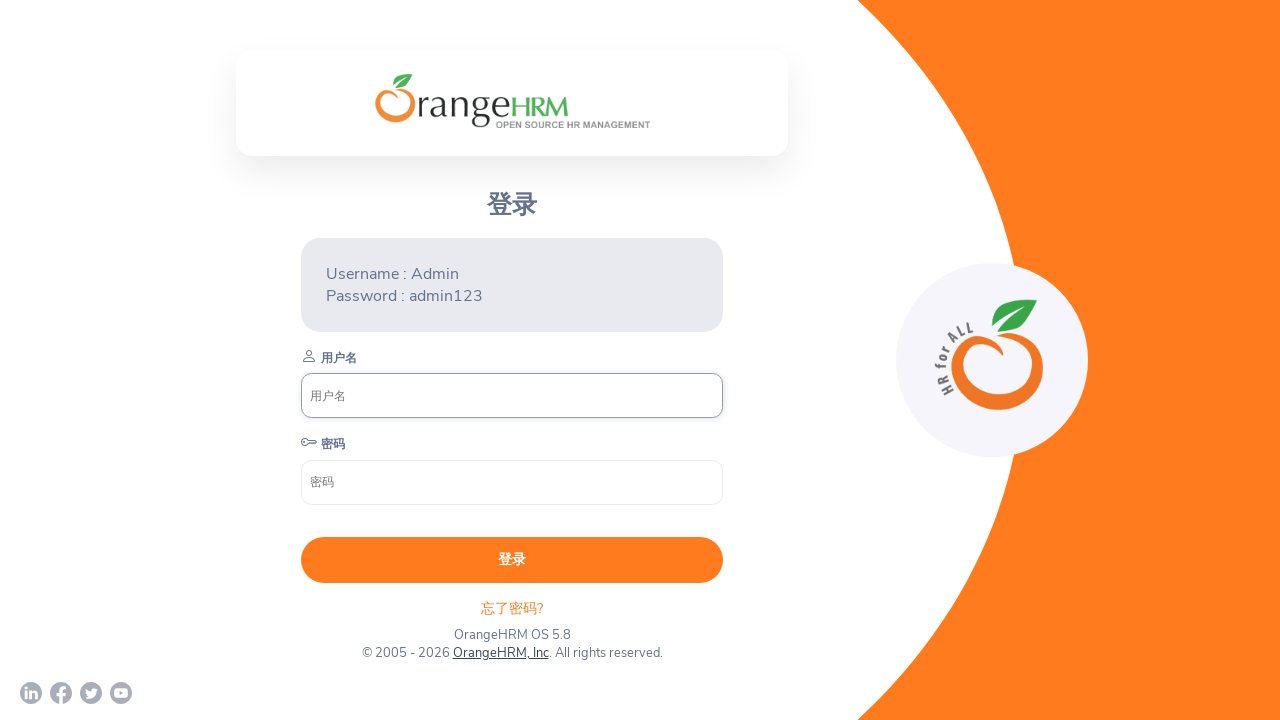

Waited for page to load with networkidle state
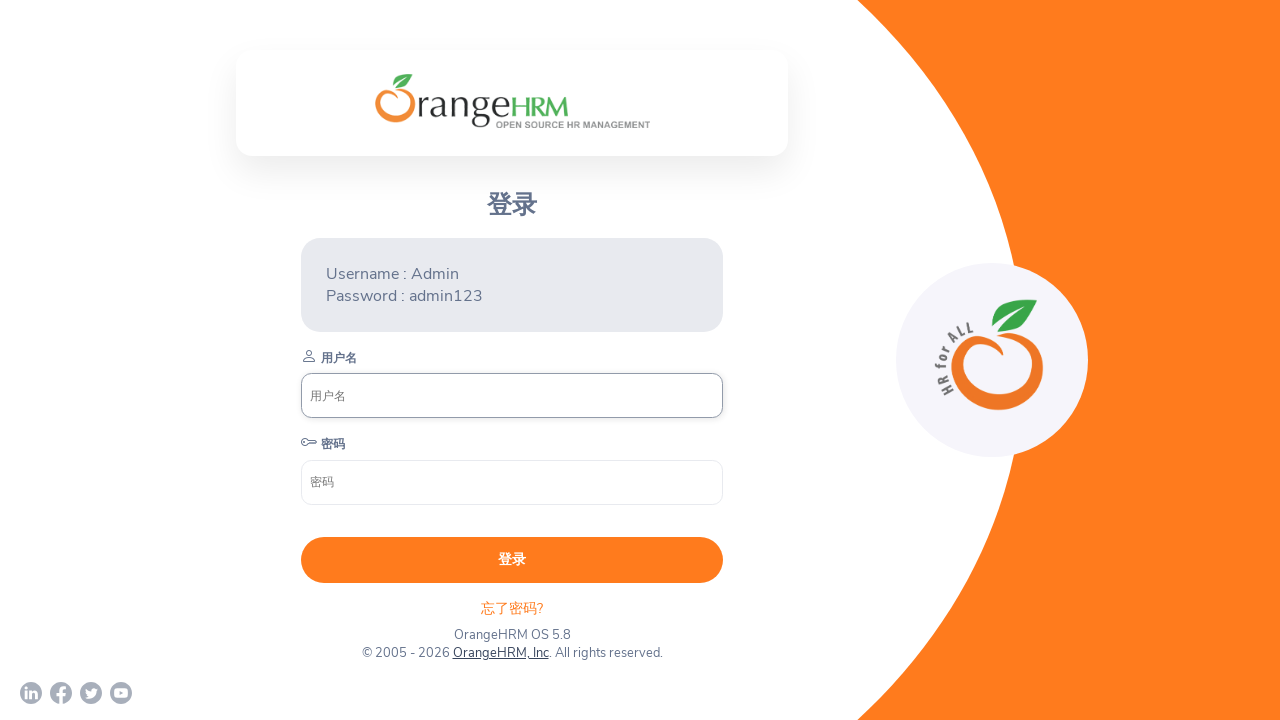

Clicked OrangeHRM, Inc link that opens a new window at (500, 653) on a:has-text('OrangeHRM, Inc')
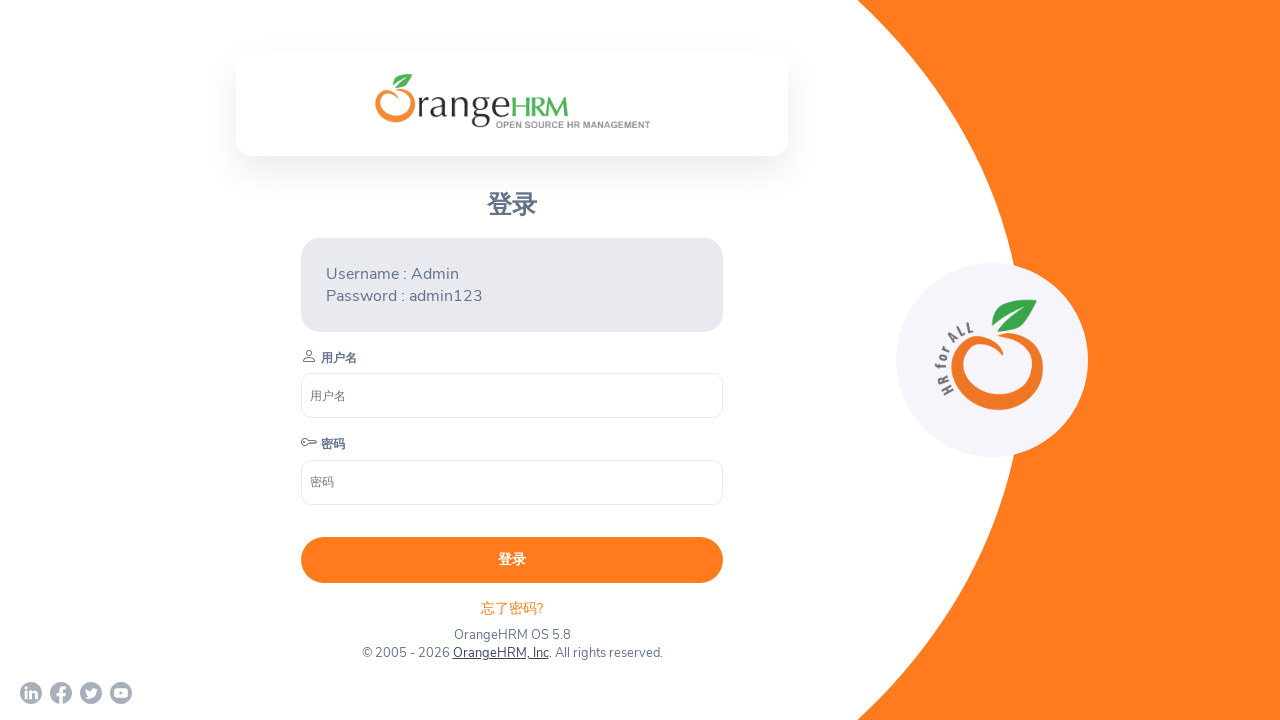

Captured new page object from window
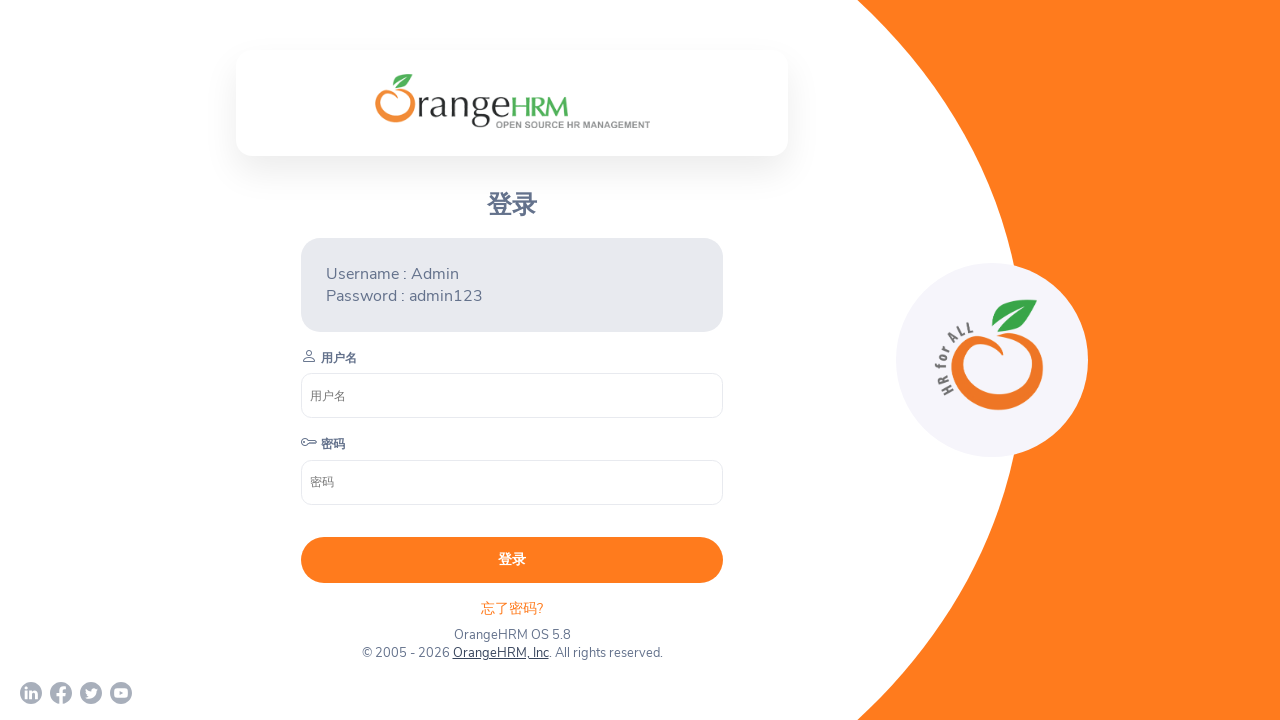

Waited for new page to load with domcontentloaded state
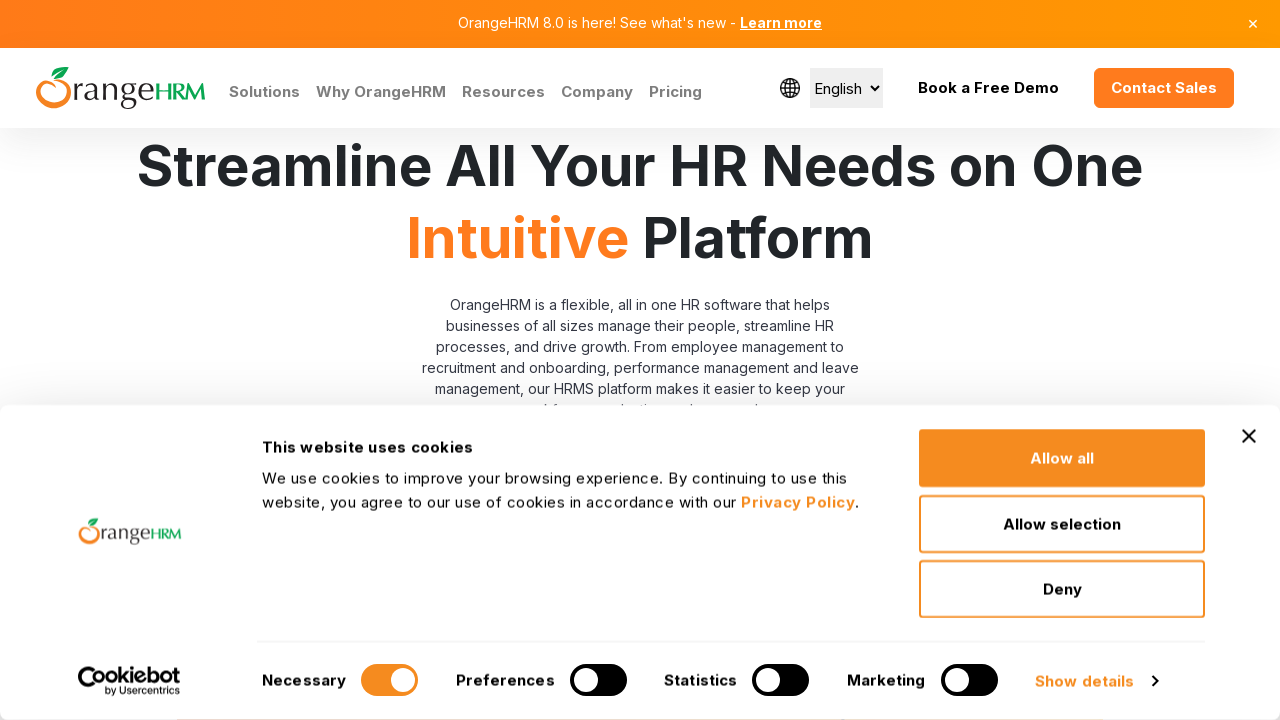

Switched back to parent window to verify it's still accessible
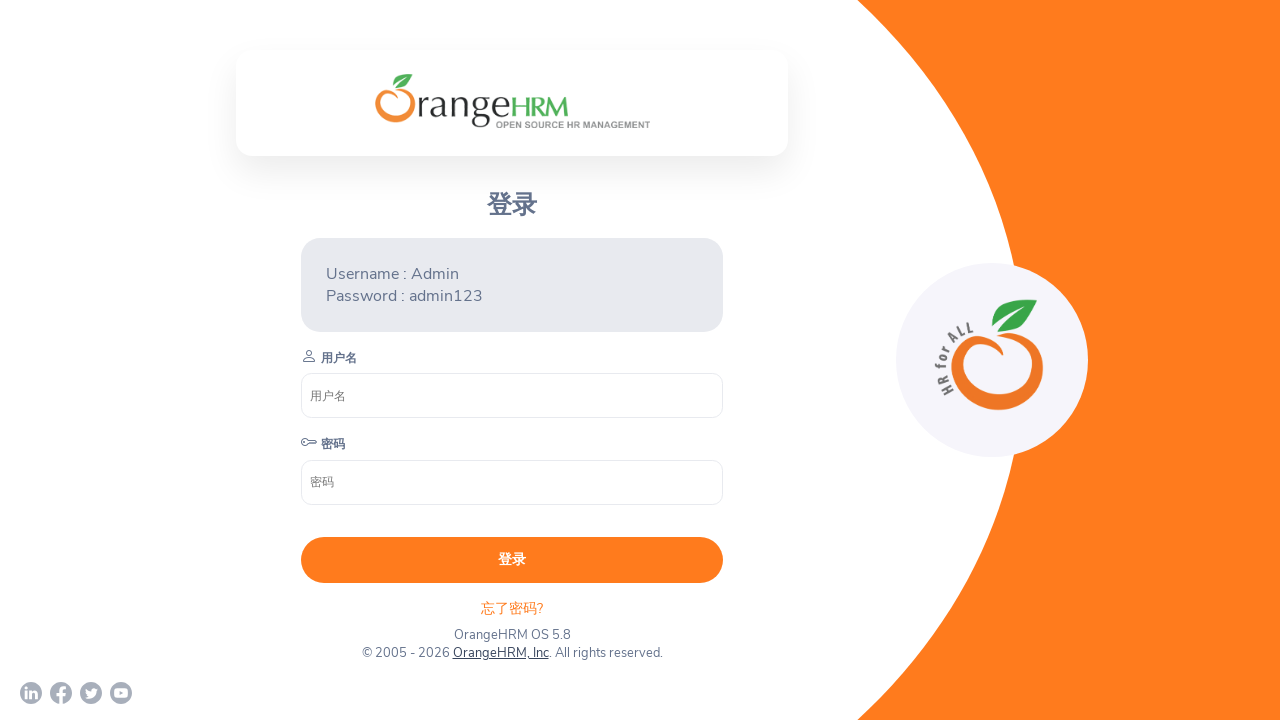

Switched to child window to verify it's accessible
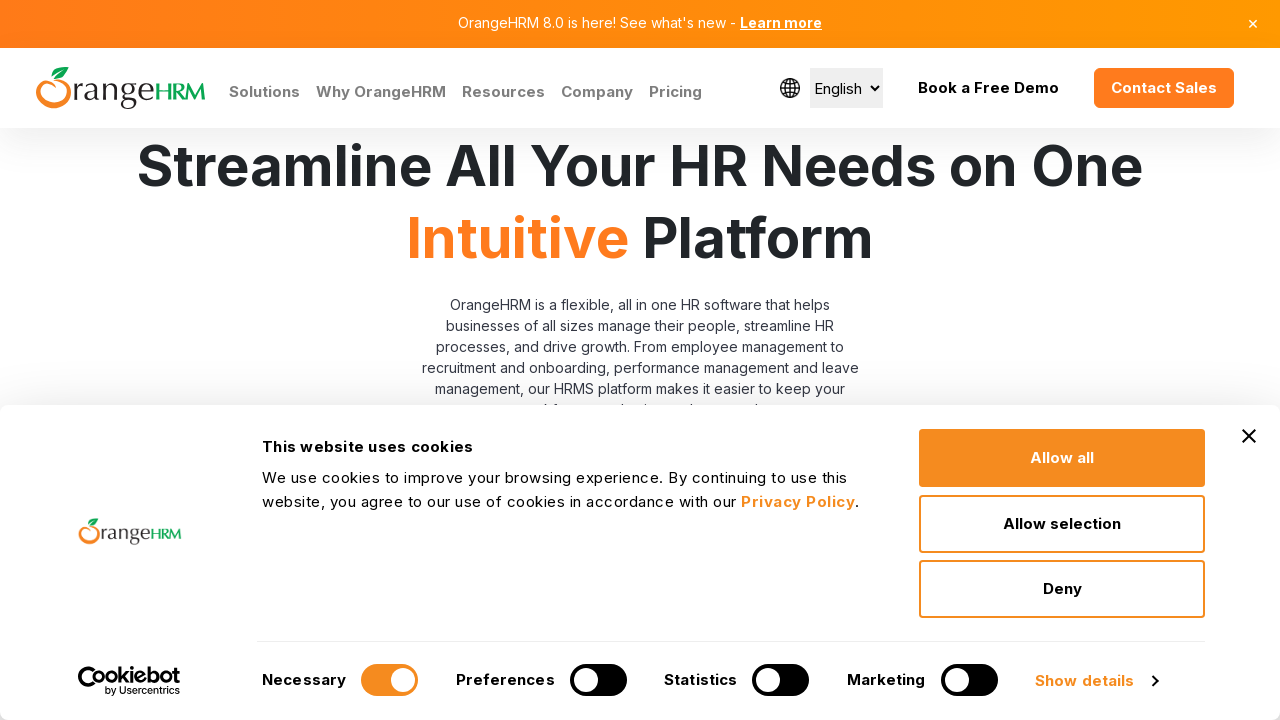

Closed the child window
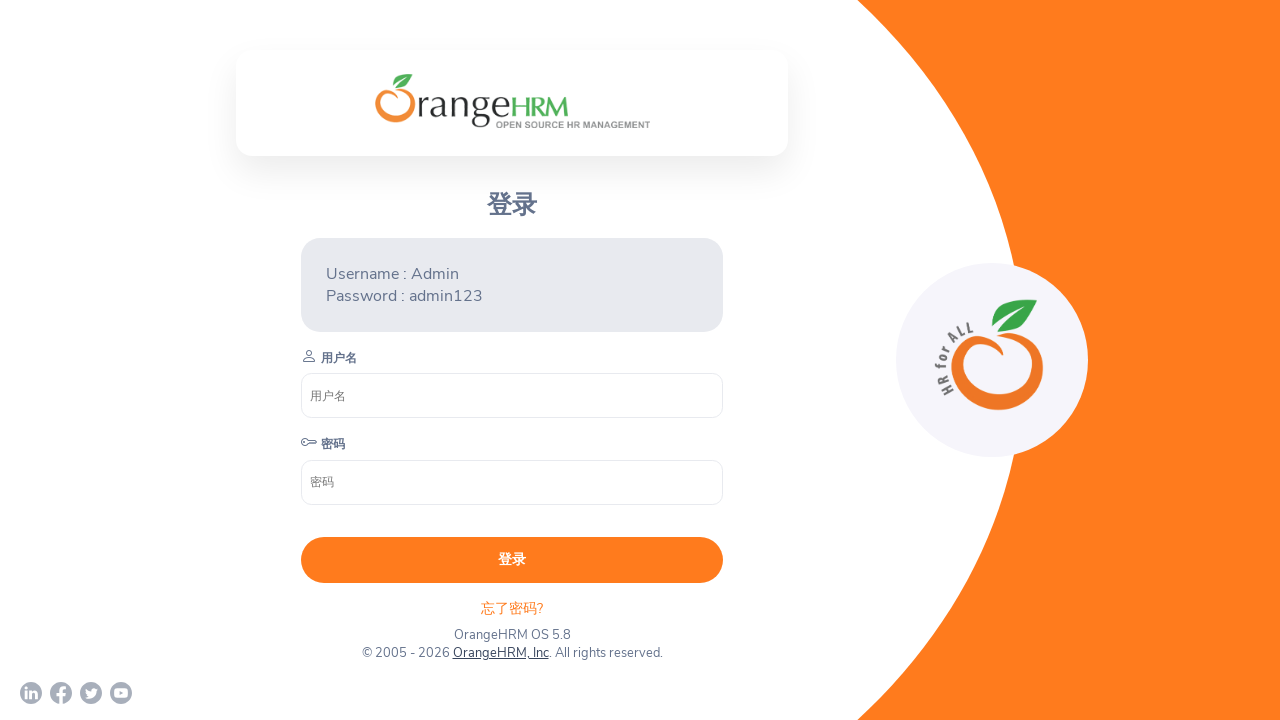

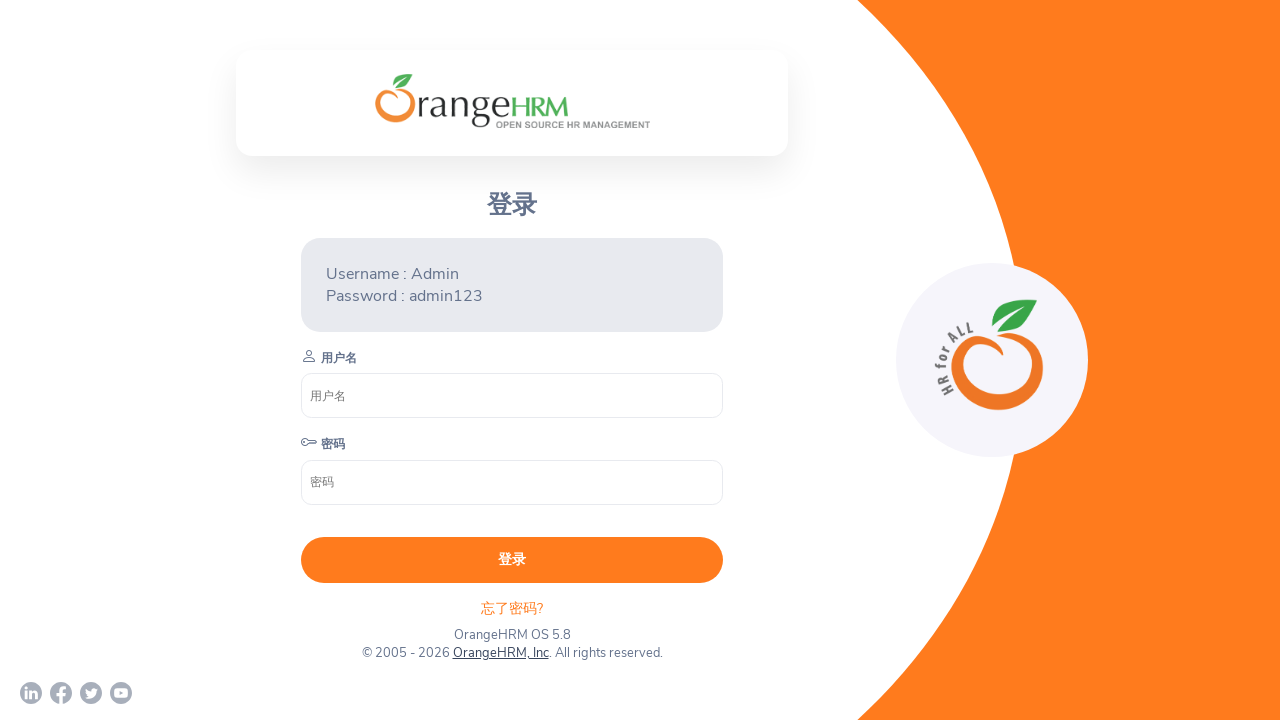